Configures the ParaBank admin settings with combined loan processor, sets initial and minimum balance values, submits the form, and cleans the database

Starting URL: https://parabank.parasoft.com/parabank/admin.htm

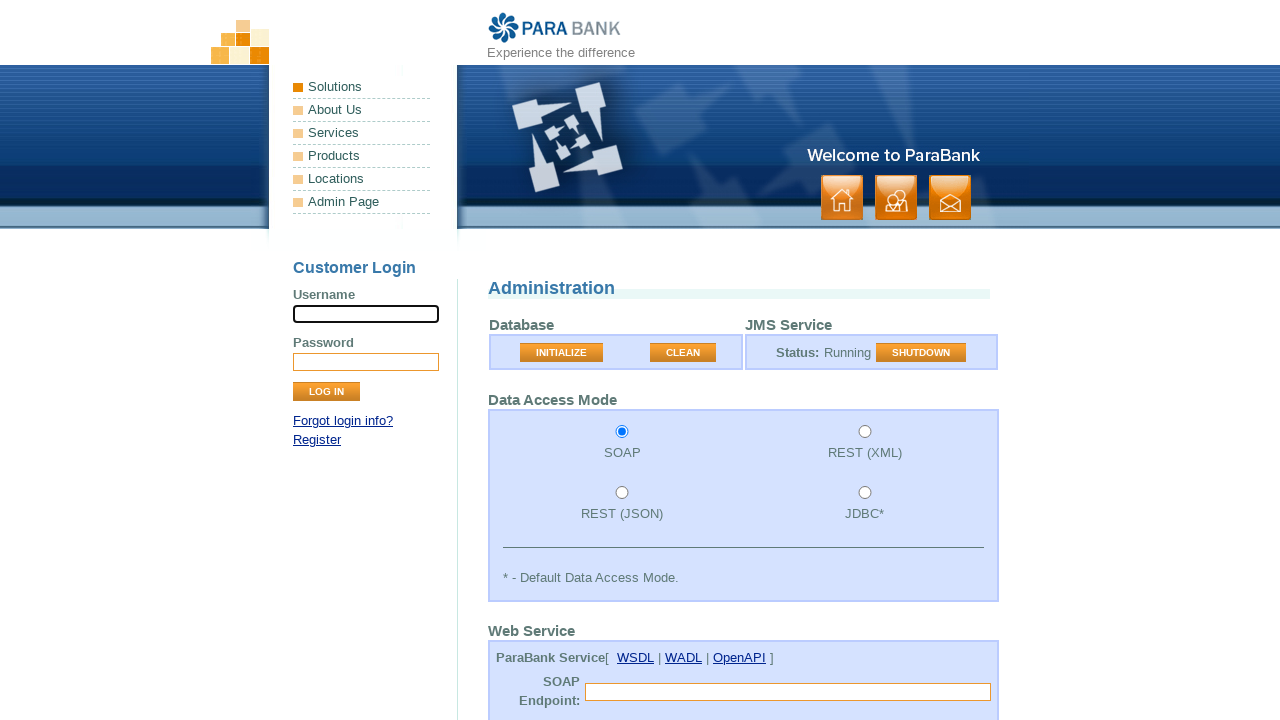

Cleared initial balance field on #initialBalance
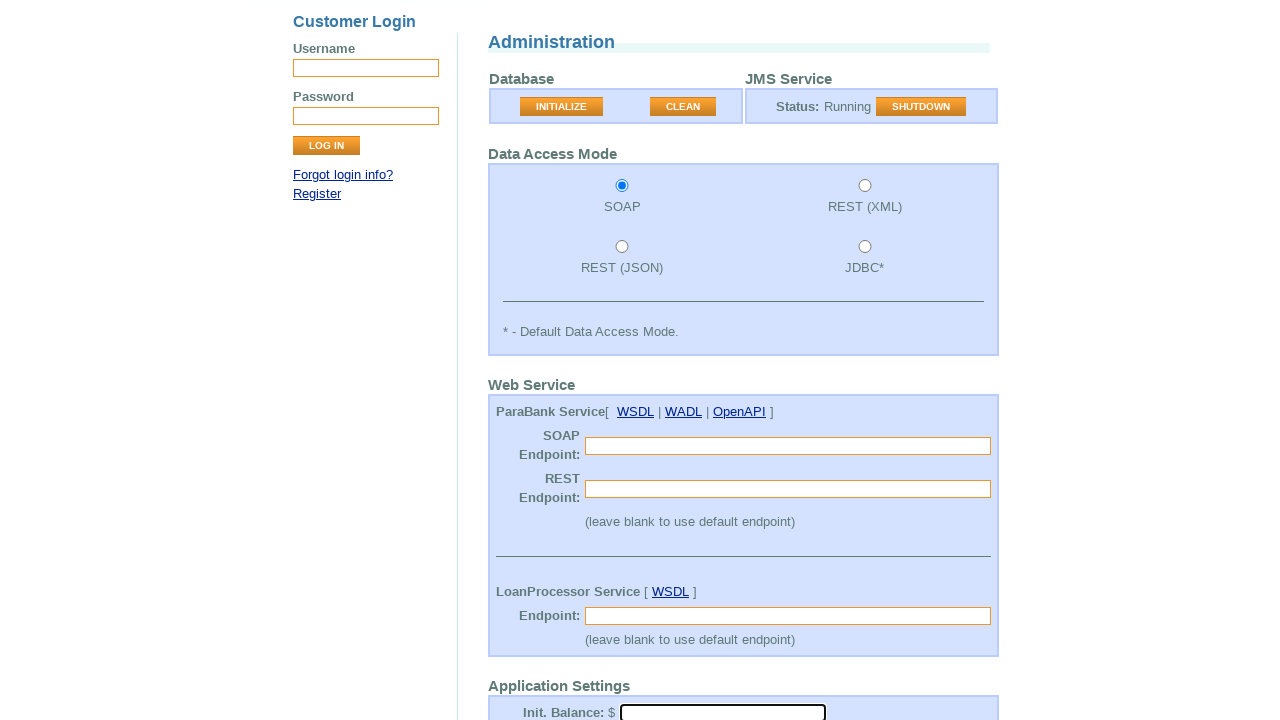

Filled initial balance field with 1000 on #initialBalance
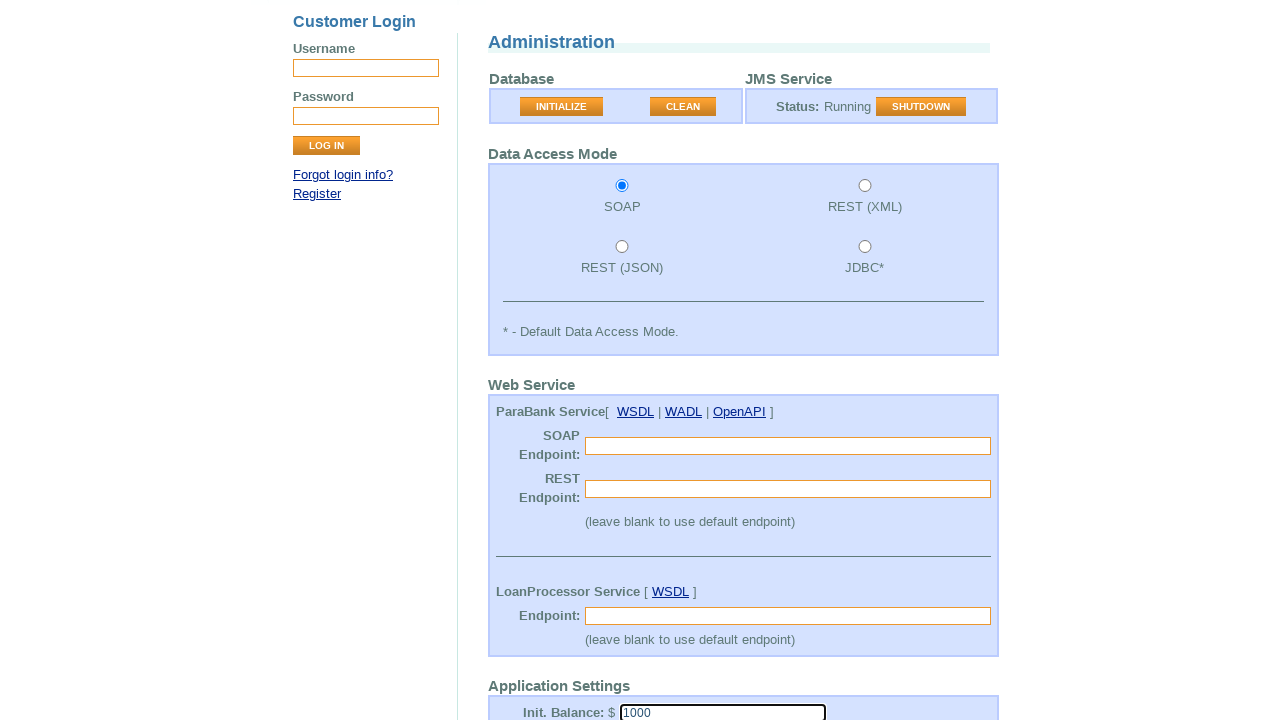

Cleared minimum balance field on #minimumBalance
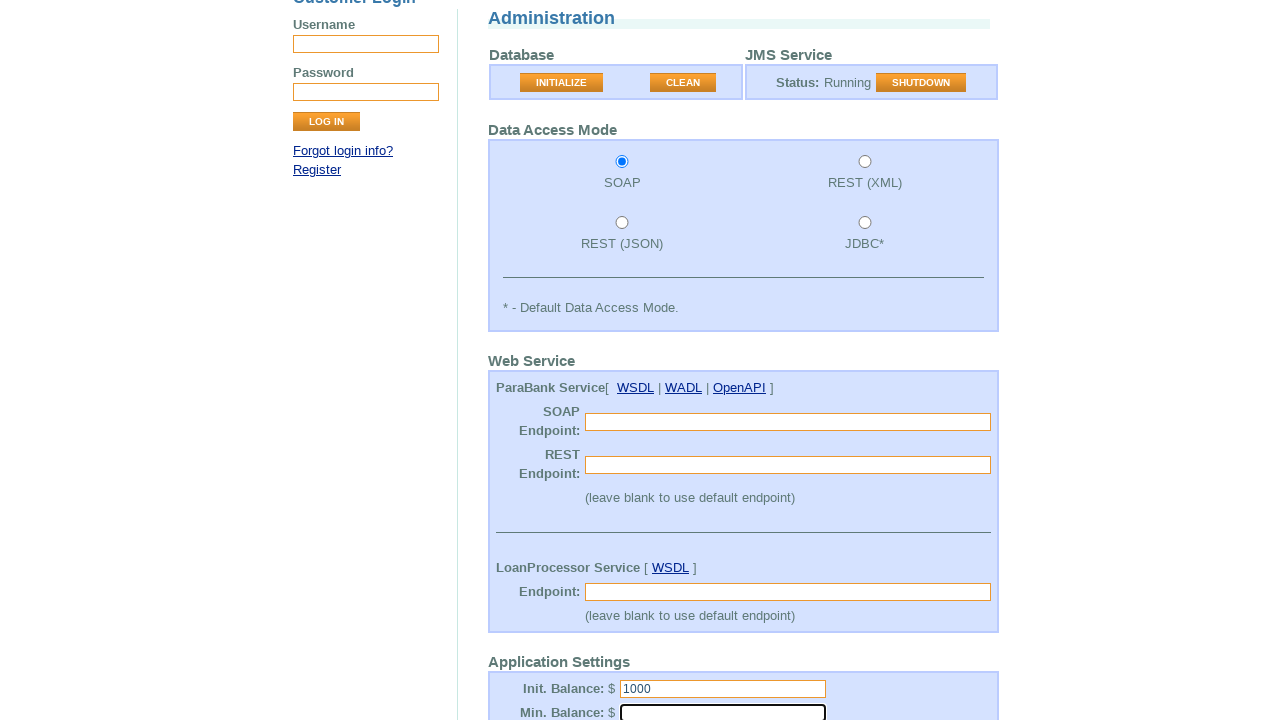

Filled minimum balance field with 1000 on #minimumBalance
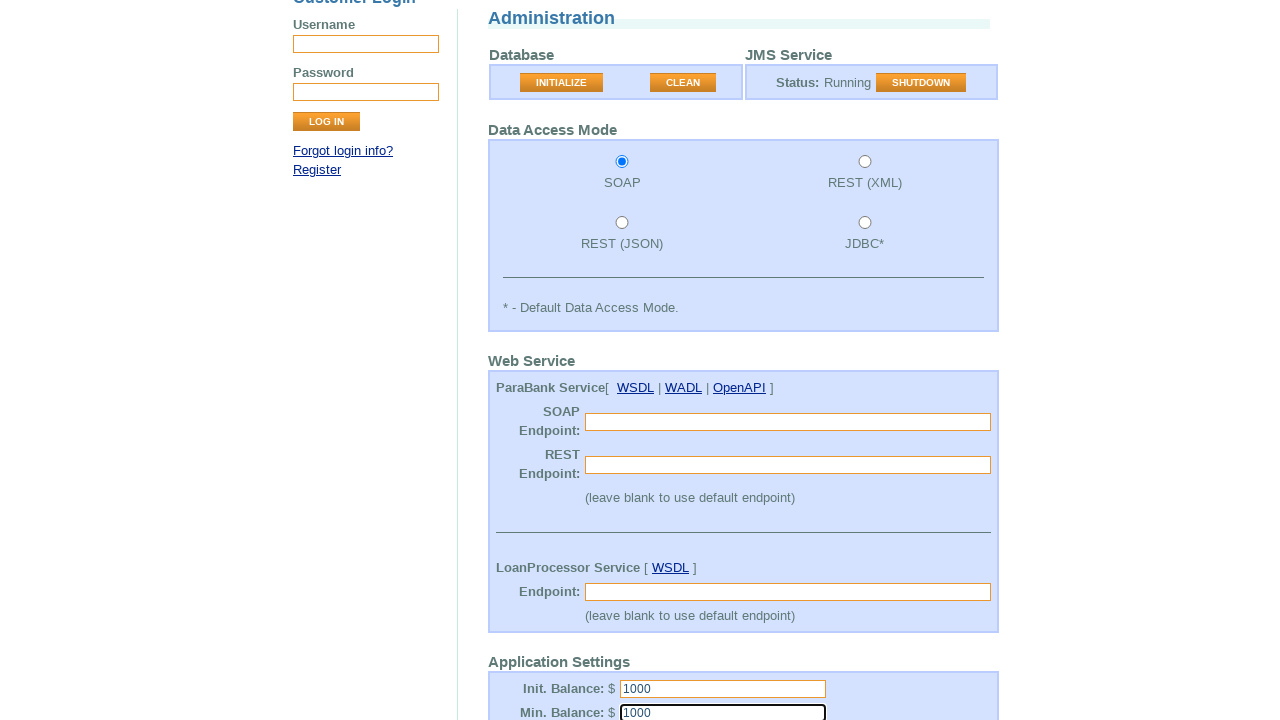

Selected combined loan processor on #loanProcessor
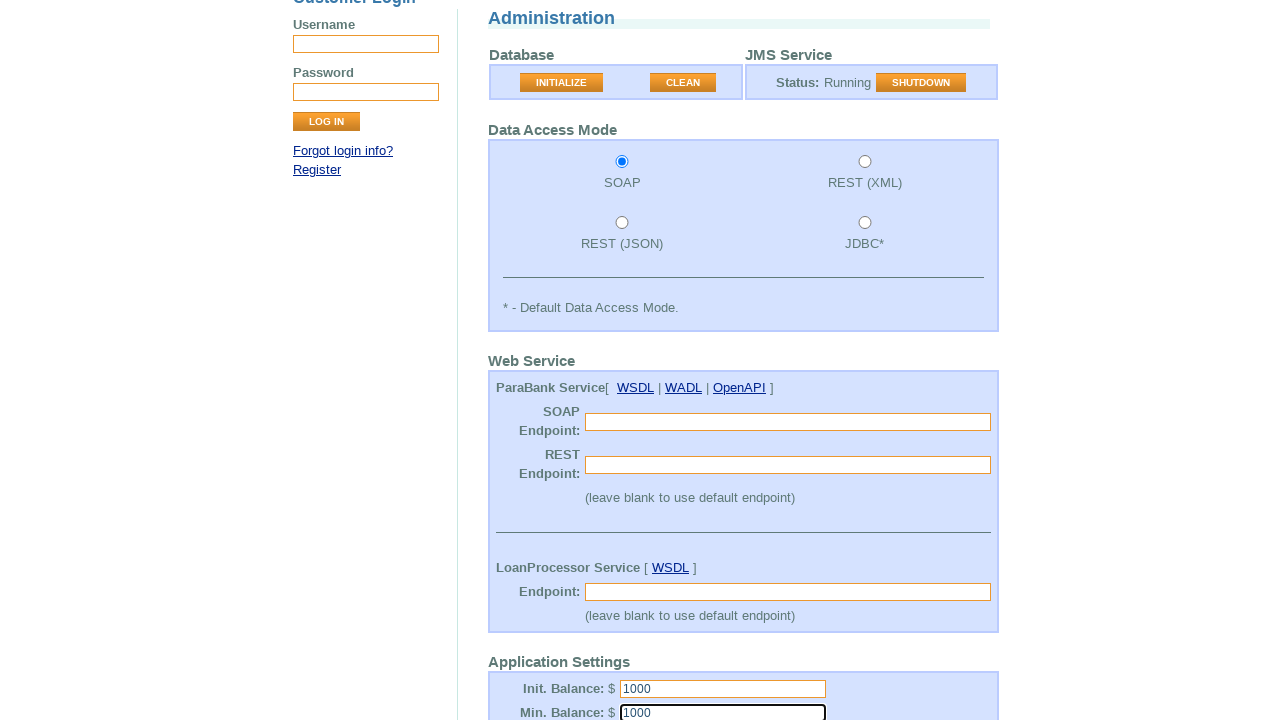

Cleared loan processor threshold field on #loanProcessorThreshold
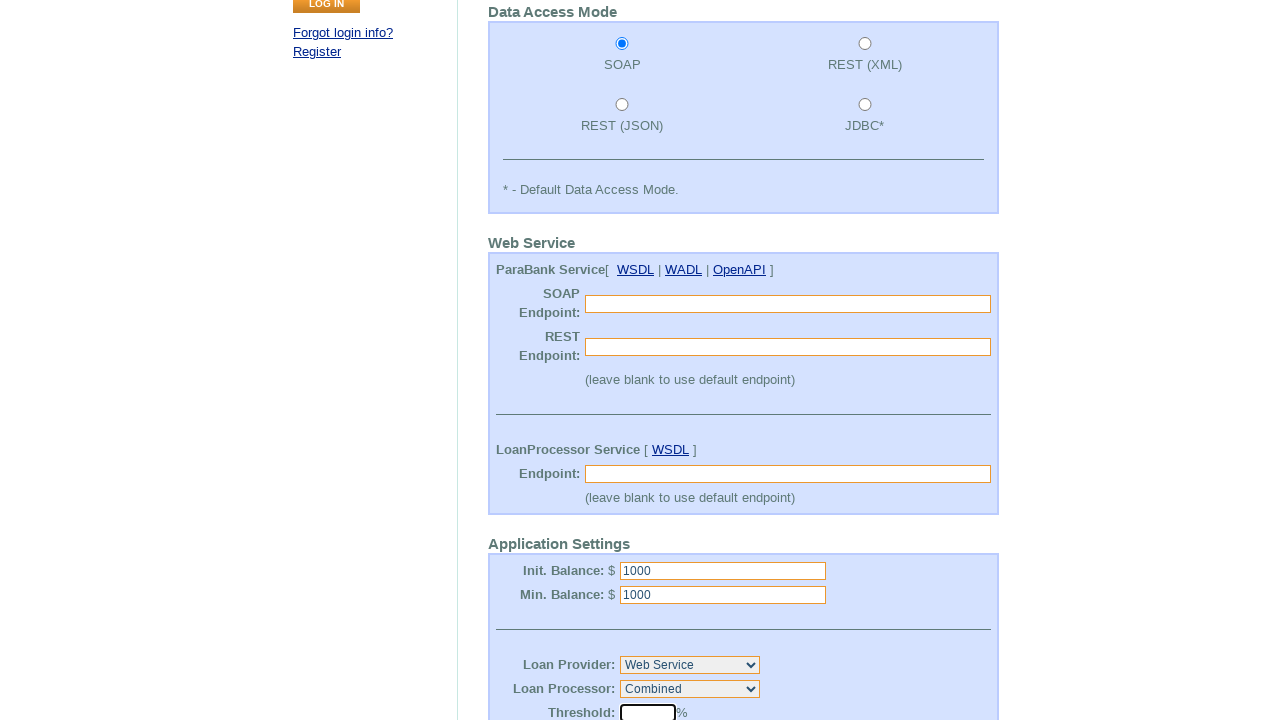

Filled loan processor threshold field with 50 on #loanProcessorThreshold
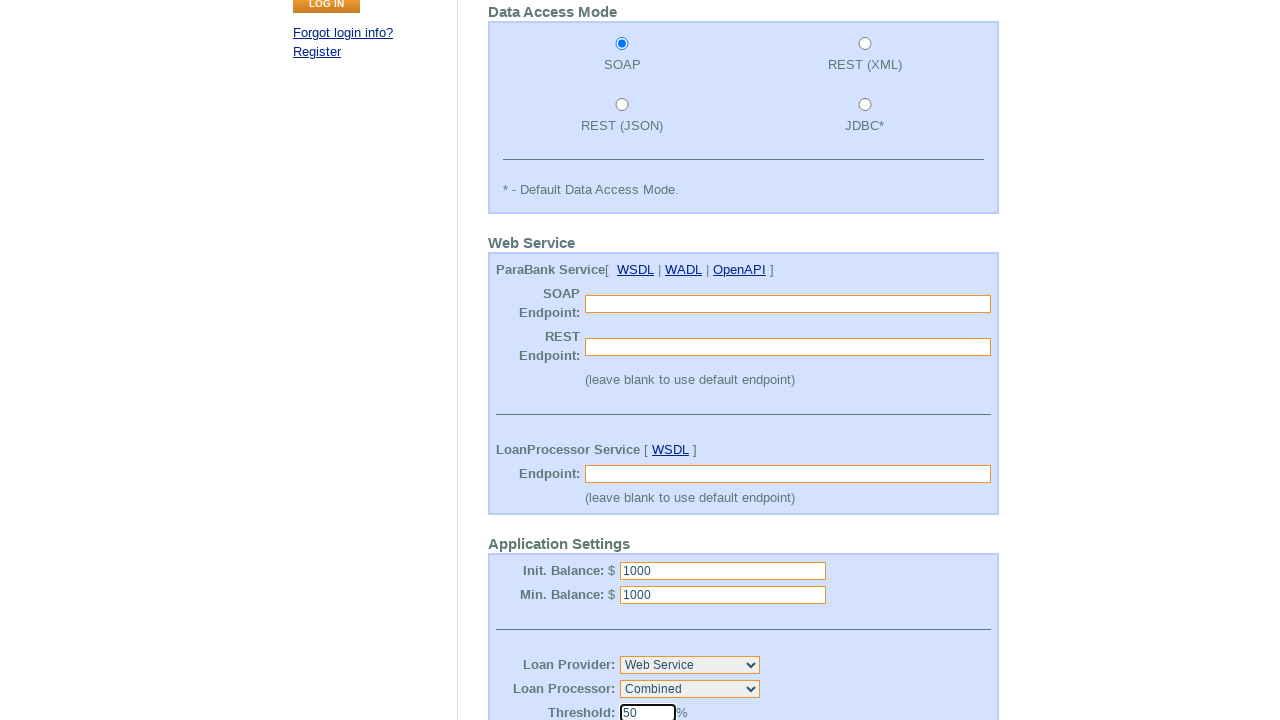

Clicked Submit button to save admin settings at (523, 572) on input[value='Submit']
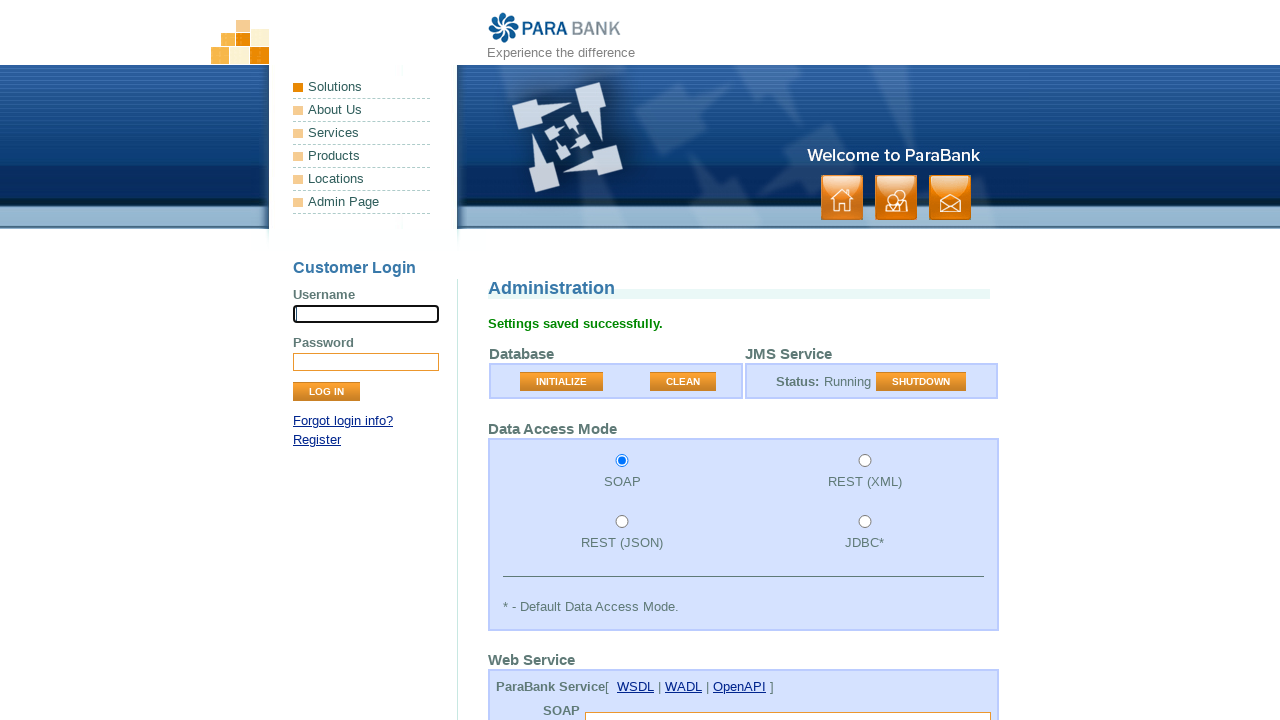

Clicked CLEAN button to clean database at (683, 382) on button[value='CLEAN']
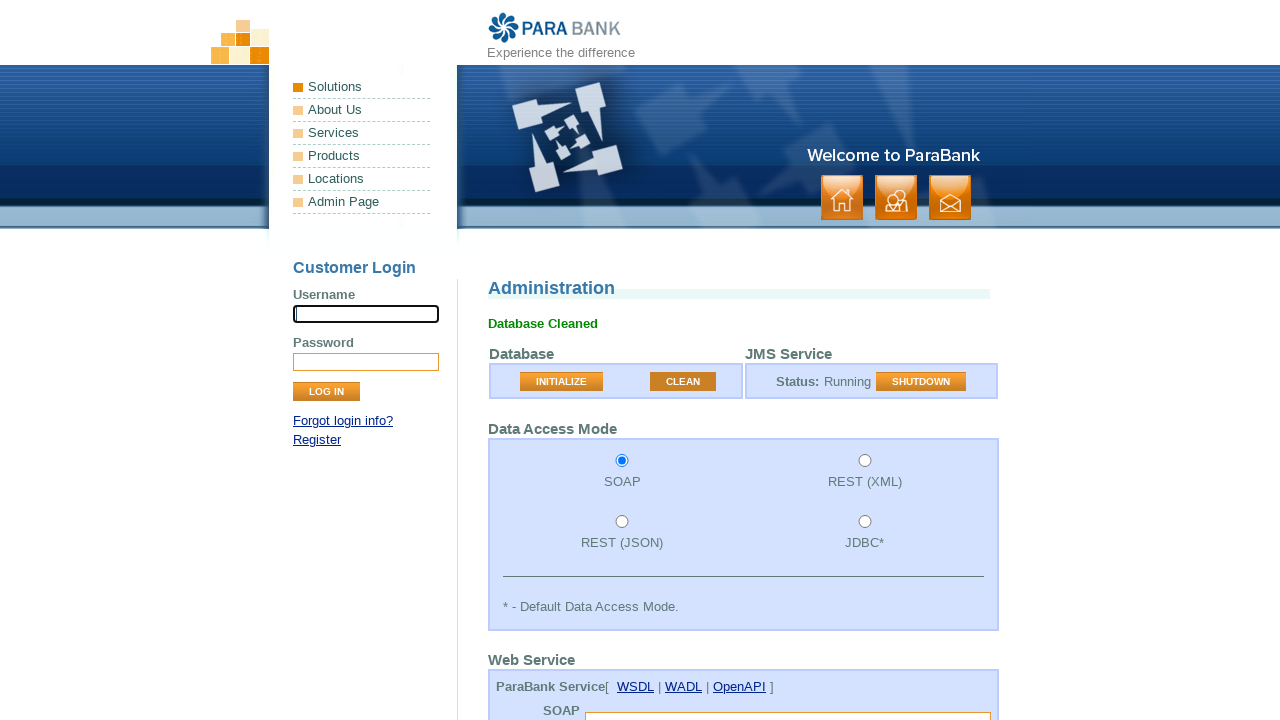

Database cleaning process is running
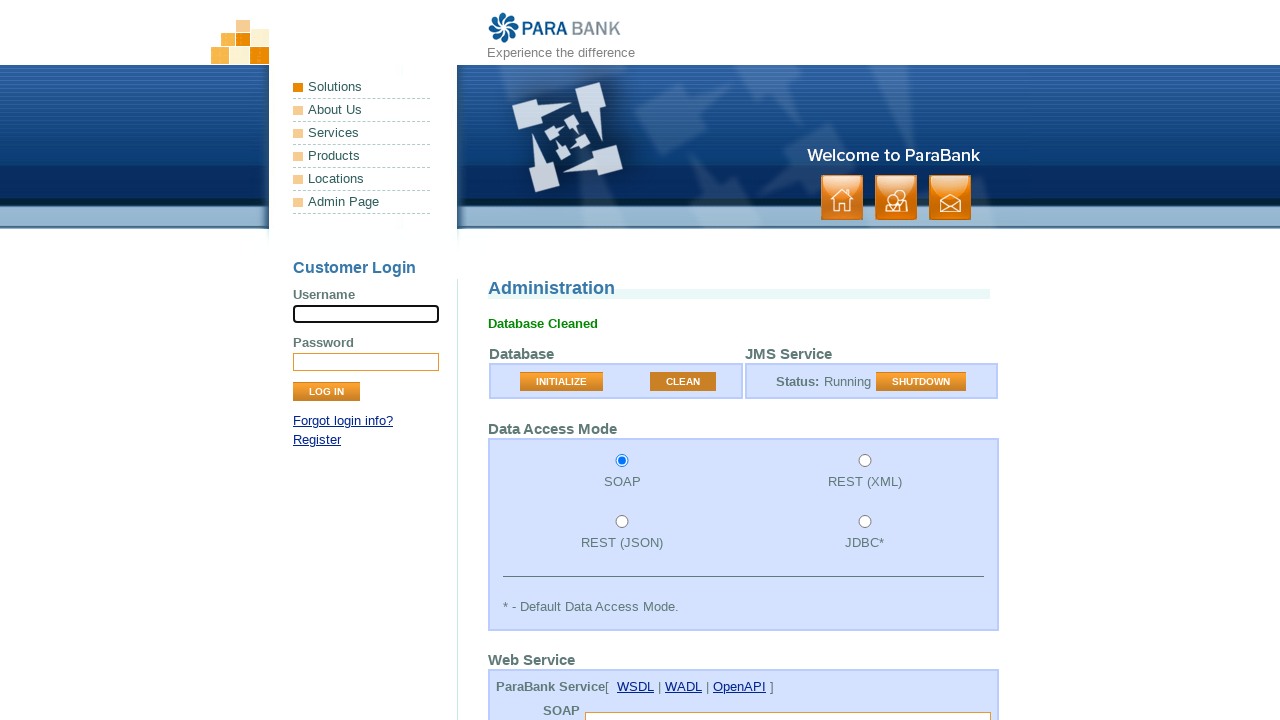

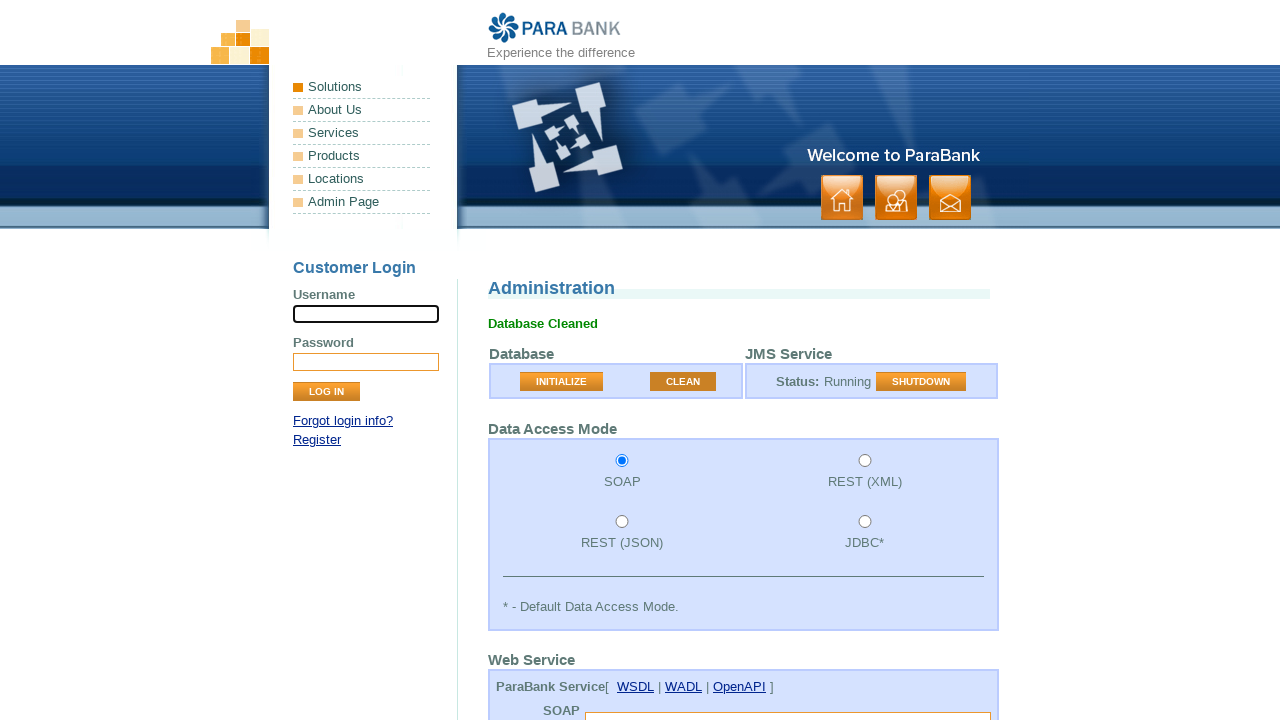